Tests that new todo items are appended to the bottom of the list by creating 3 items

Starting URL: https://demo.playwright.dev/todomvc

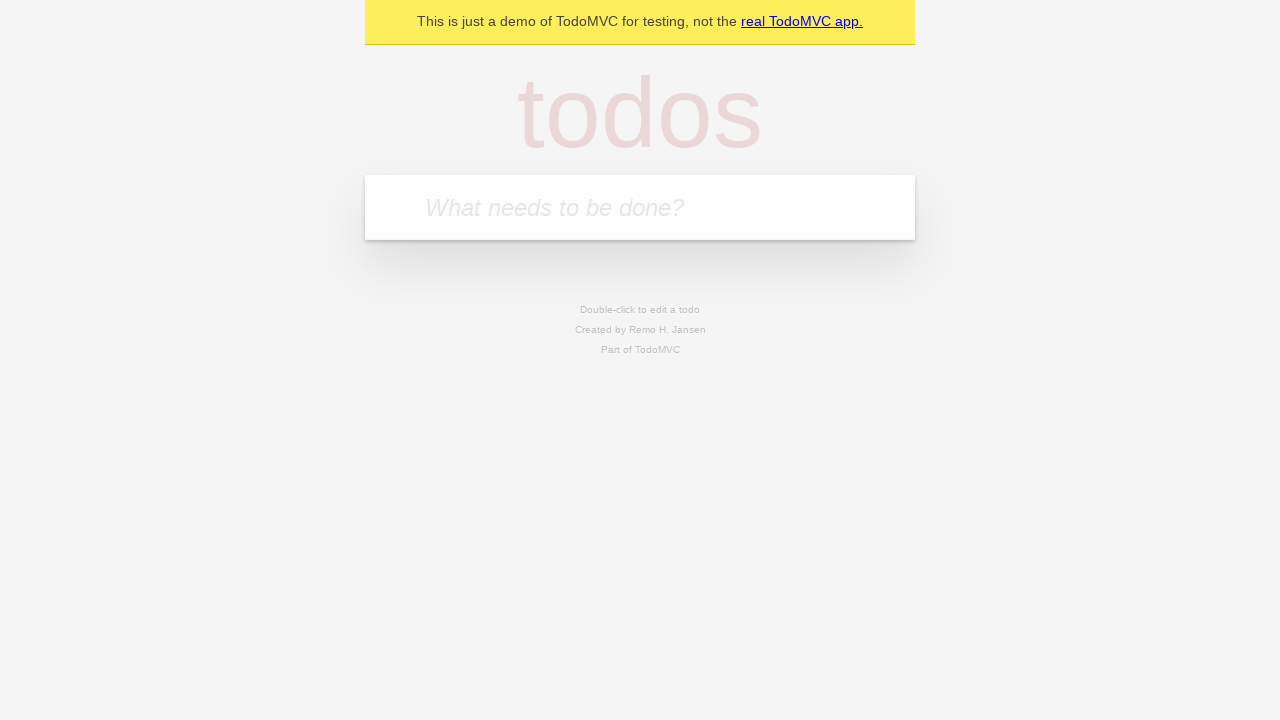

Filled todo input with 'buy some cheese' on internal:attr=[placeholder="What needs to be done?"i]
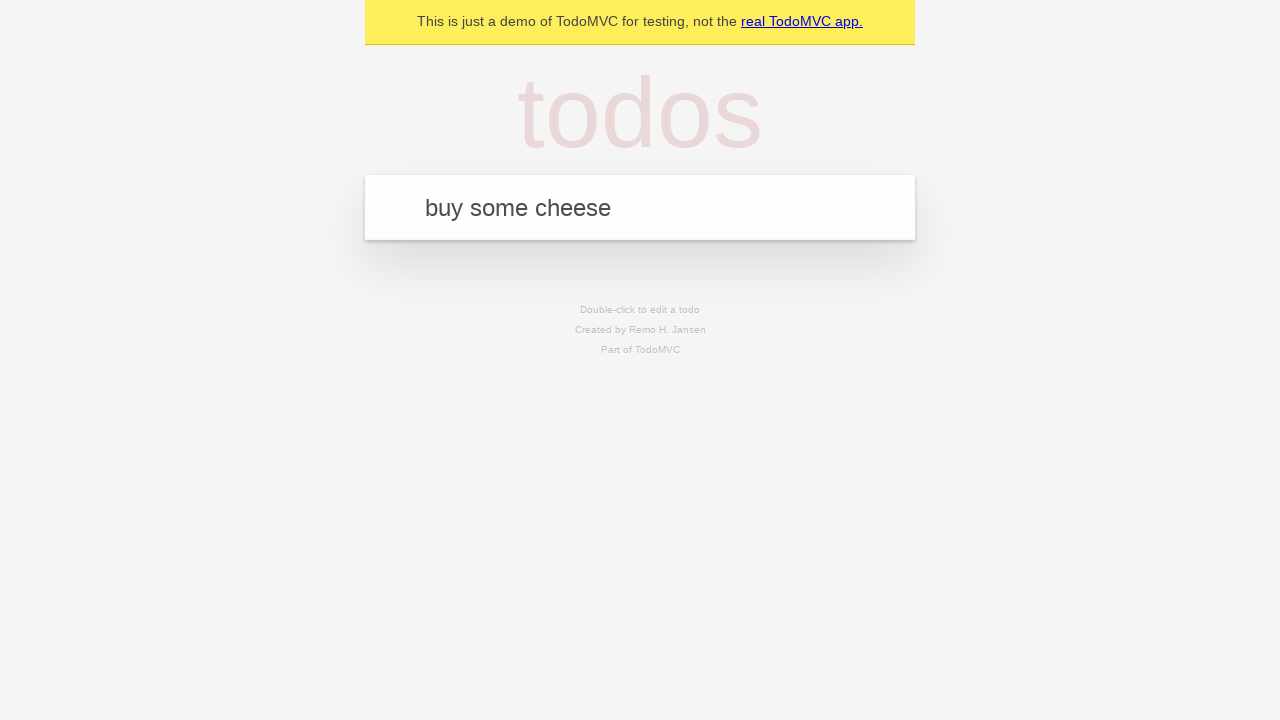

Pressed Enter to add first todo item on internal:attr=[placeholder="What needs to be done?"i]
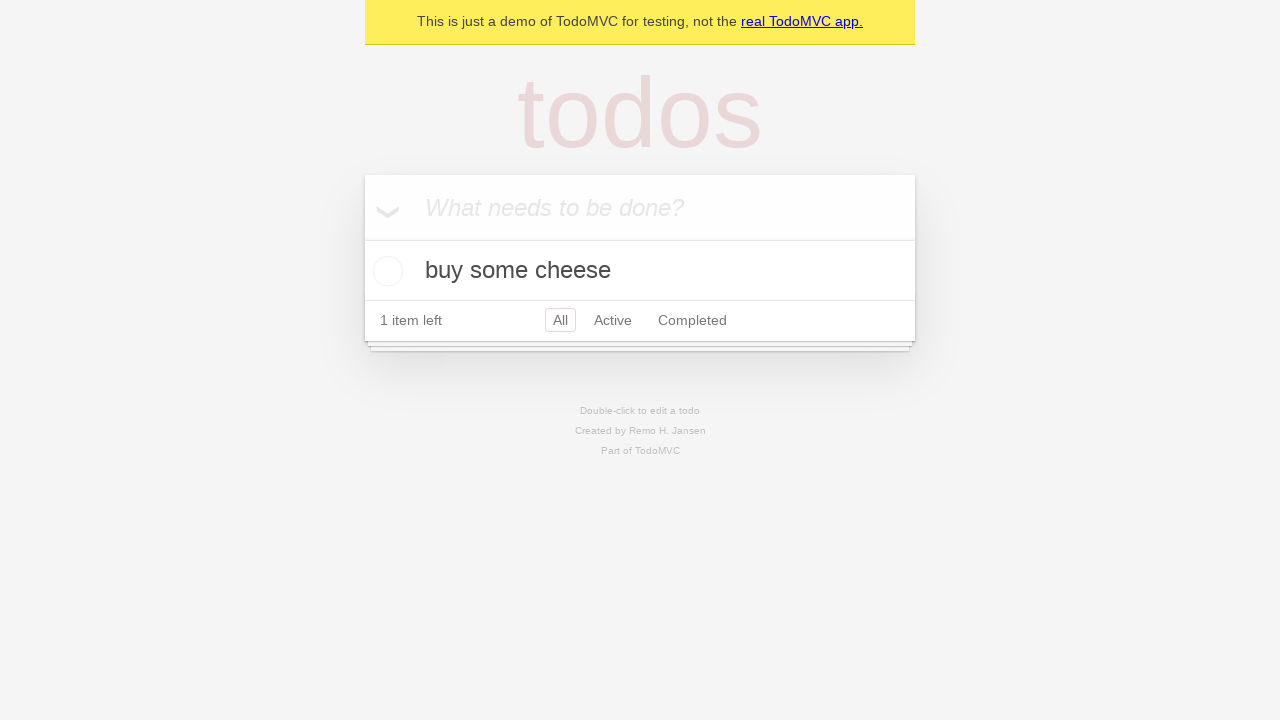

Filled todo input with 'feed the cat' on internal:attr=[placeholder="What needs to be done?"i]
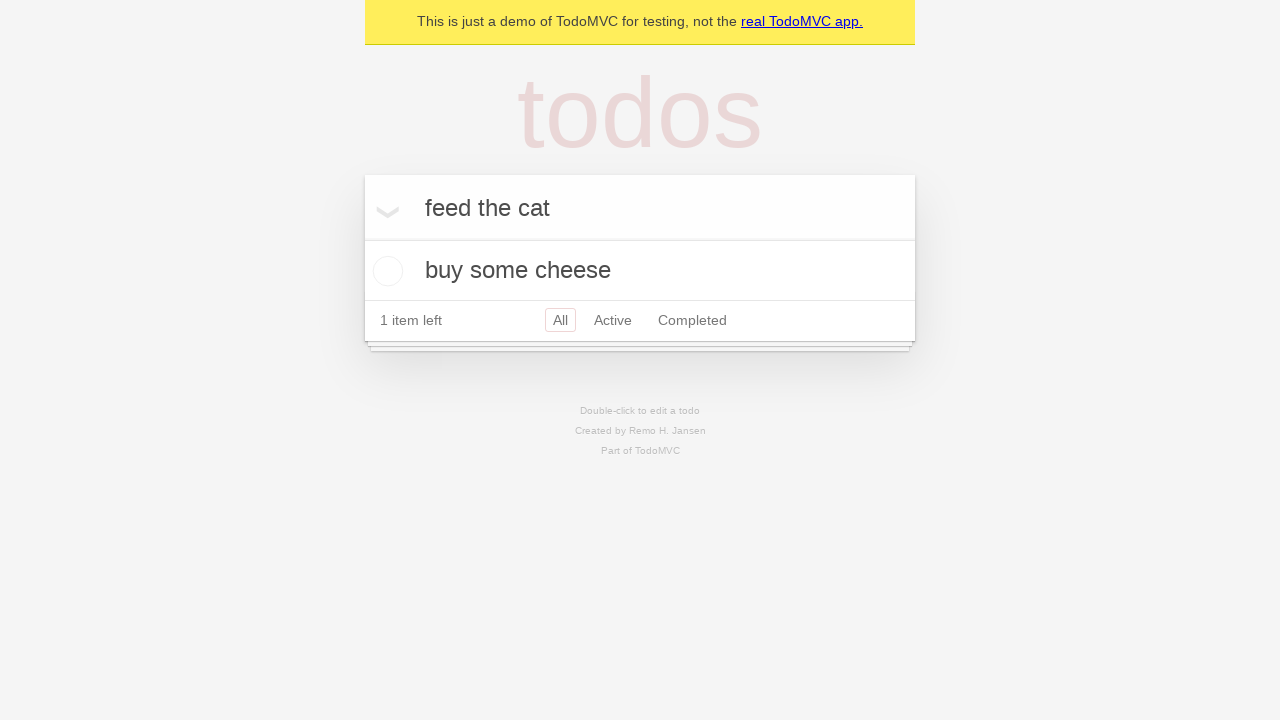

Pressed Enter to add second todo item on internal:attr=[placeholder="What needs to be done?"i]
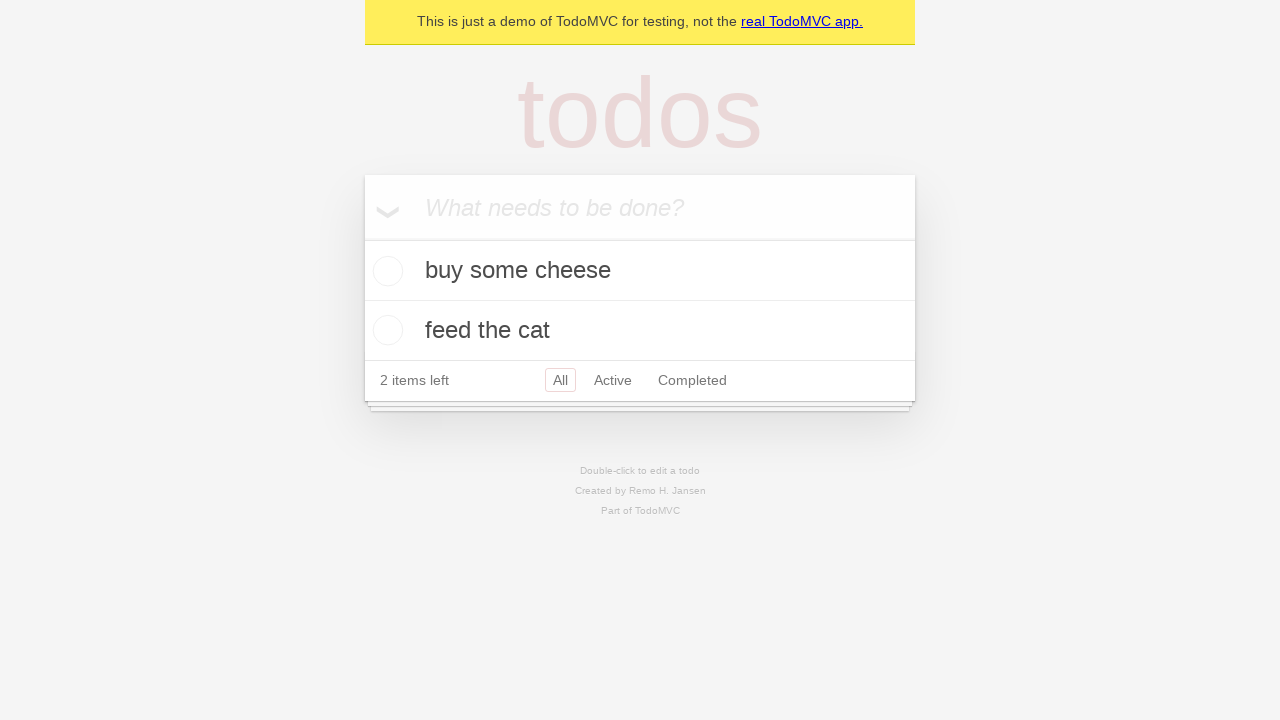

Filled todo input with 'book a doctors appointment' on internal:attr=[placeholder="What needs to be done?"i]
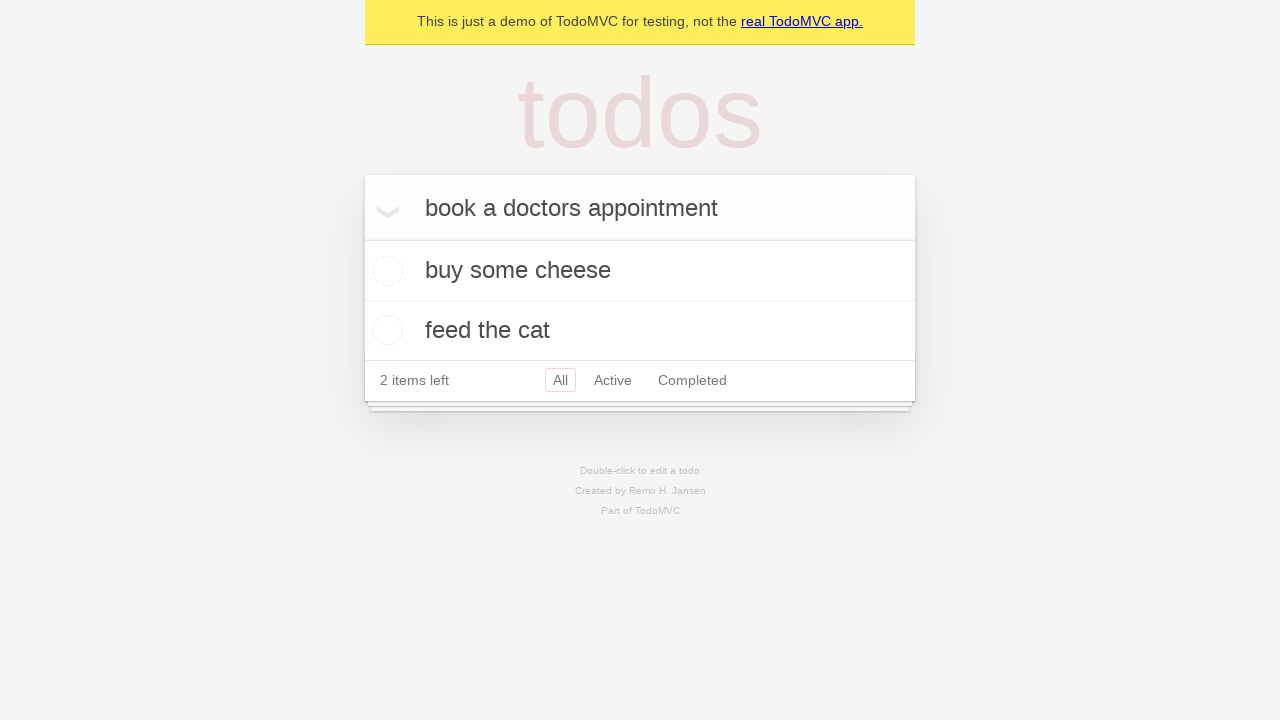

Pressed Enter to add third todo item on internal:attr=[placeholder="What needs to be done?"i]
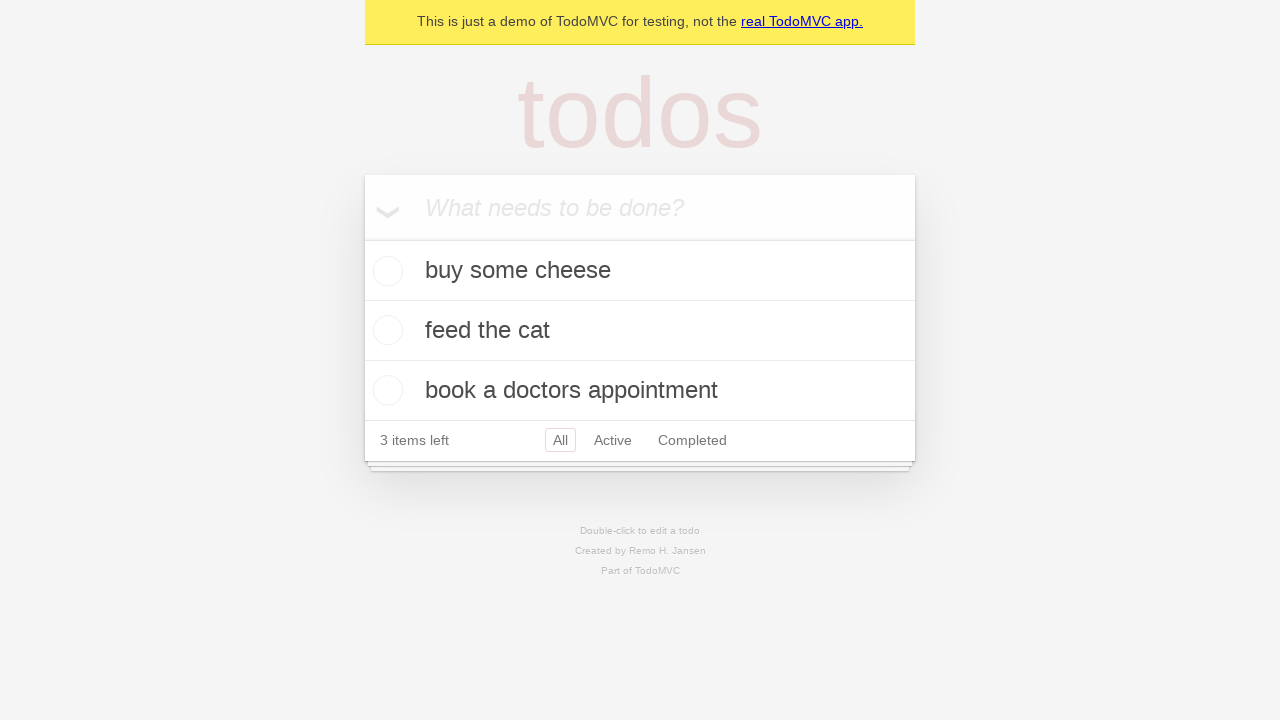

All three todo items have been added and todo counter is visible
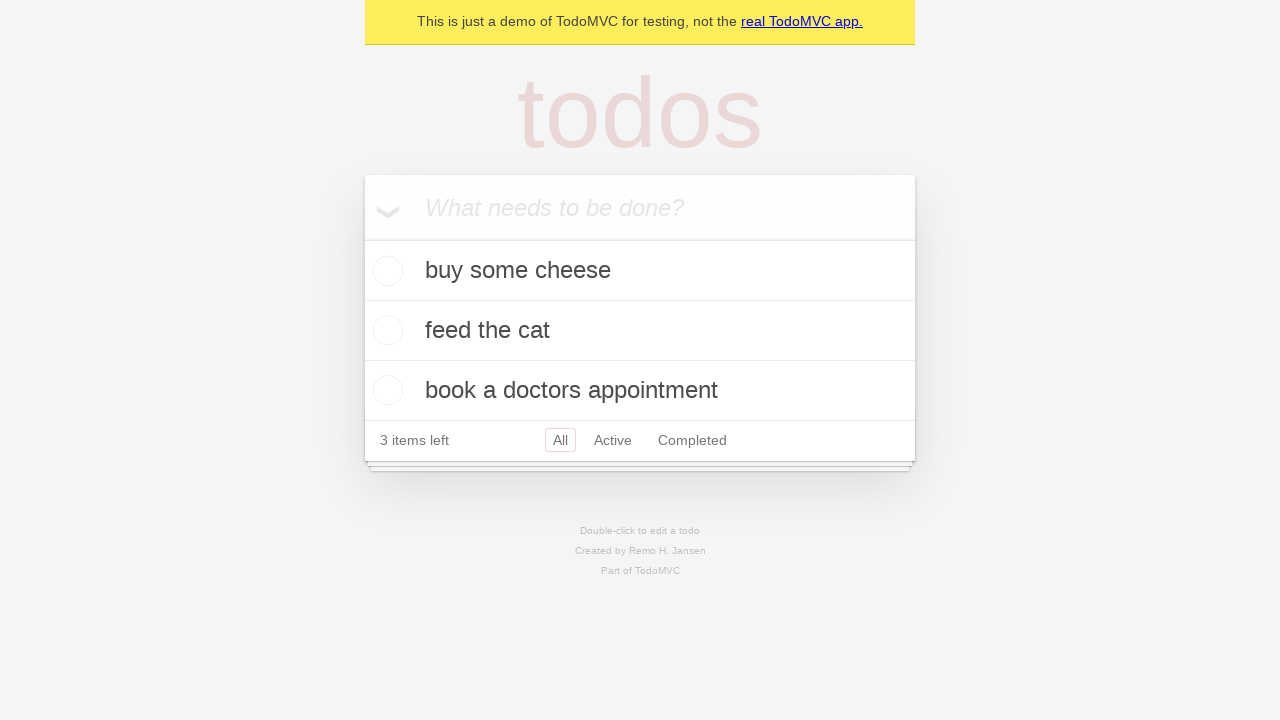

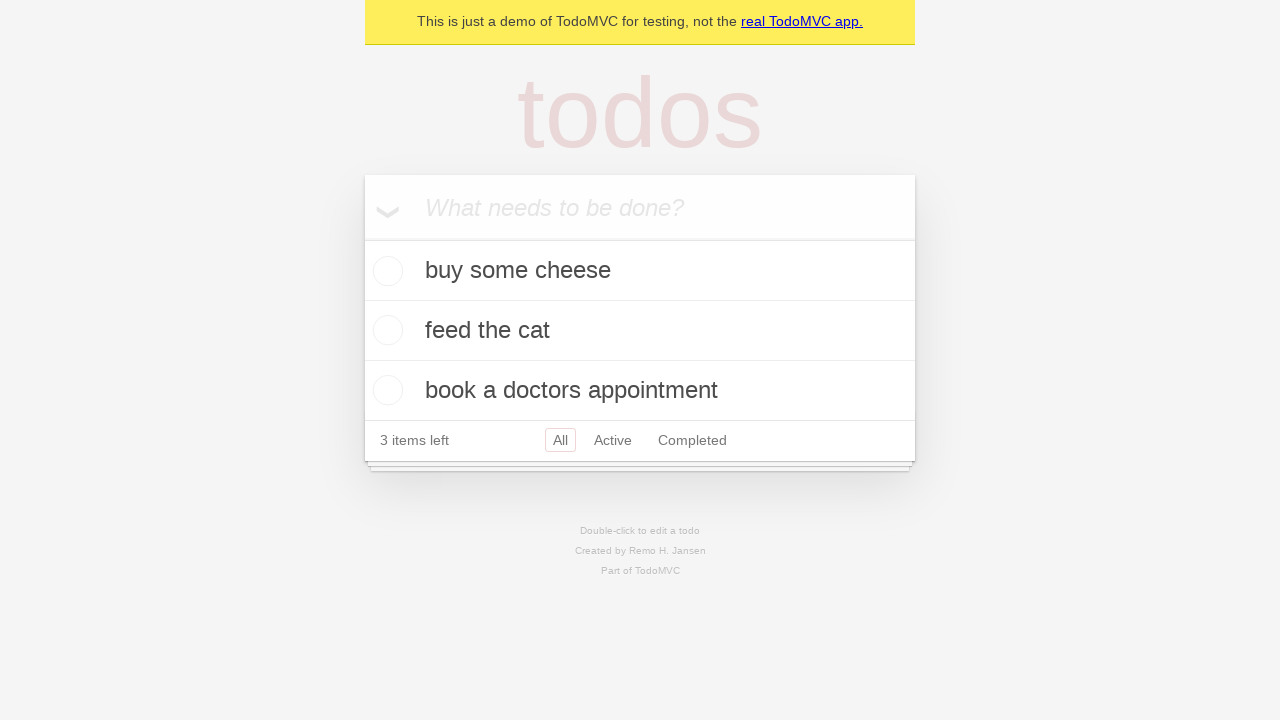